Tests drag and drop functionality using click-and-hold, move, and release sequence

Starting URL: https://jqueryui.com/droppable/

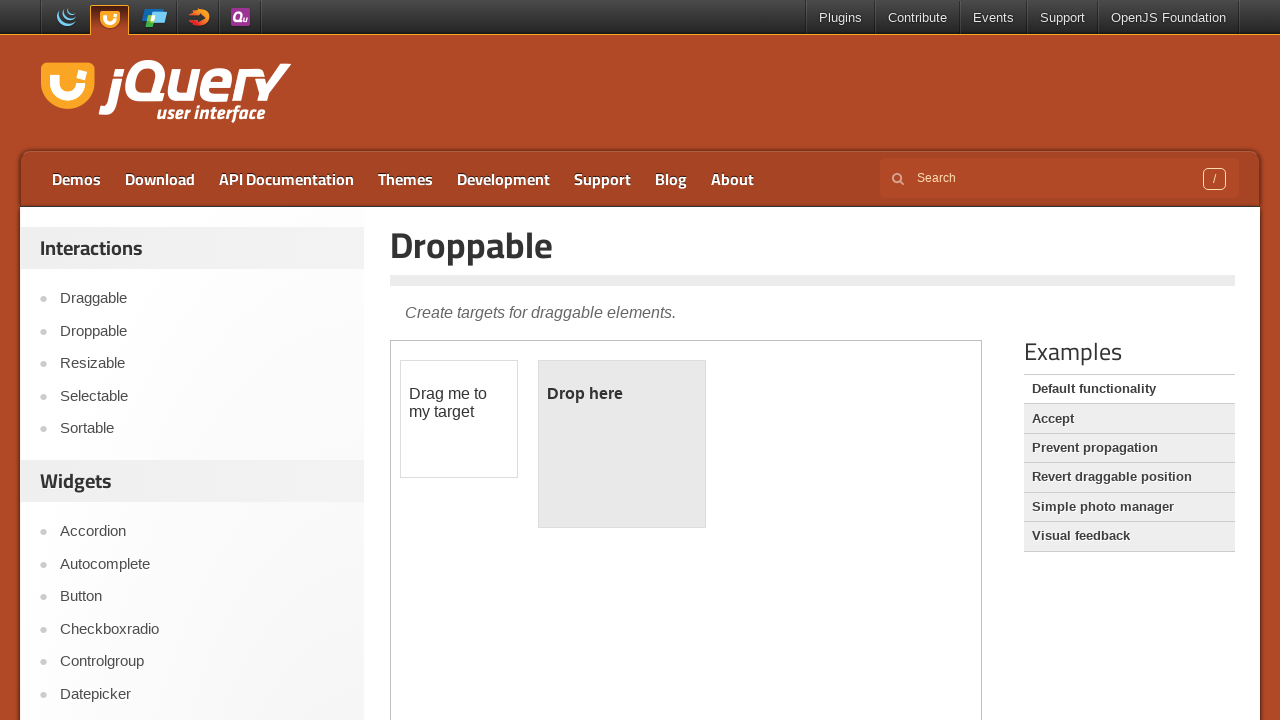

Located the iframe containing draggable and droppable elements
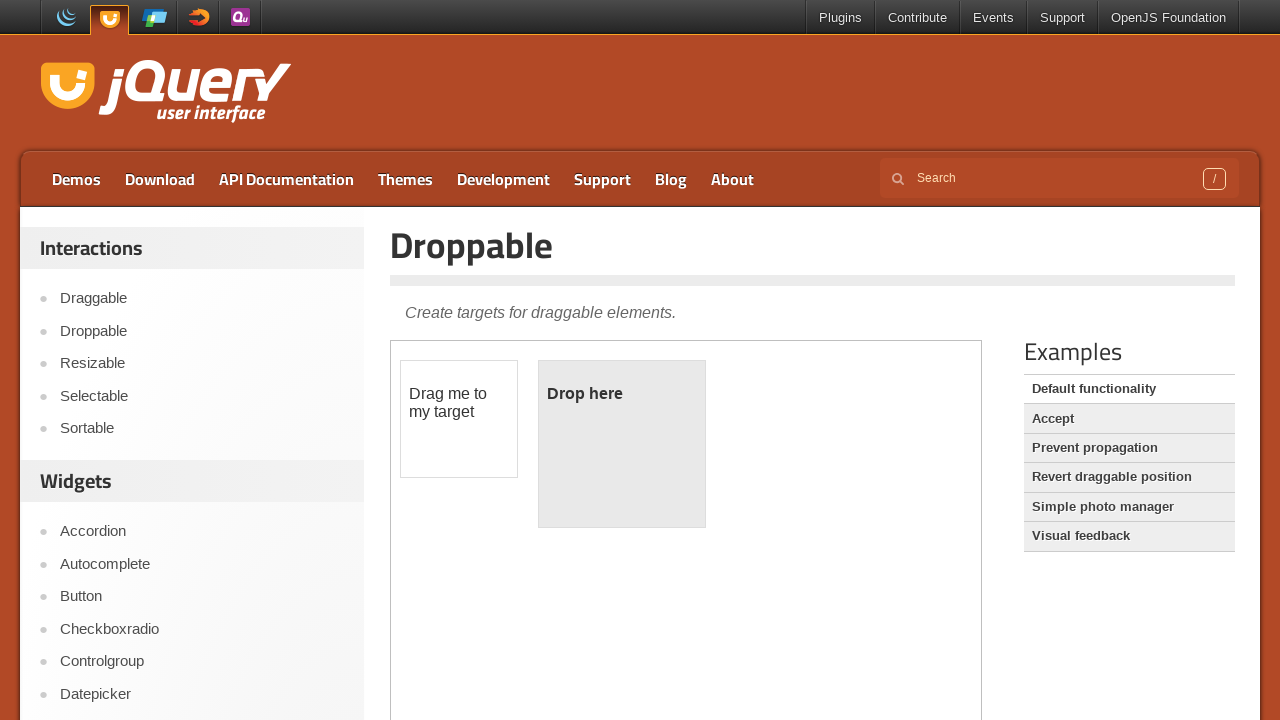

Located the draggable element
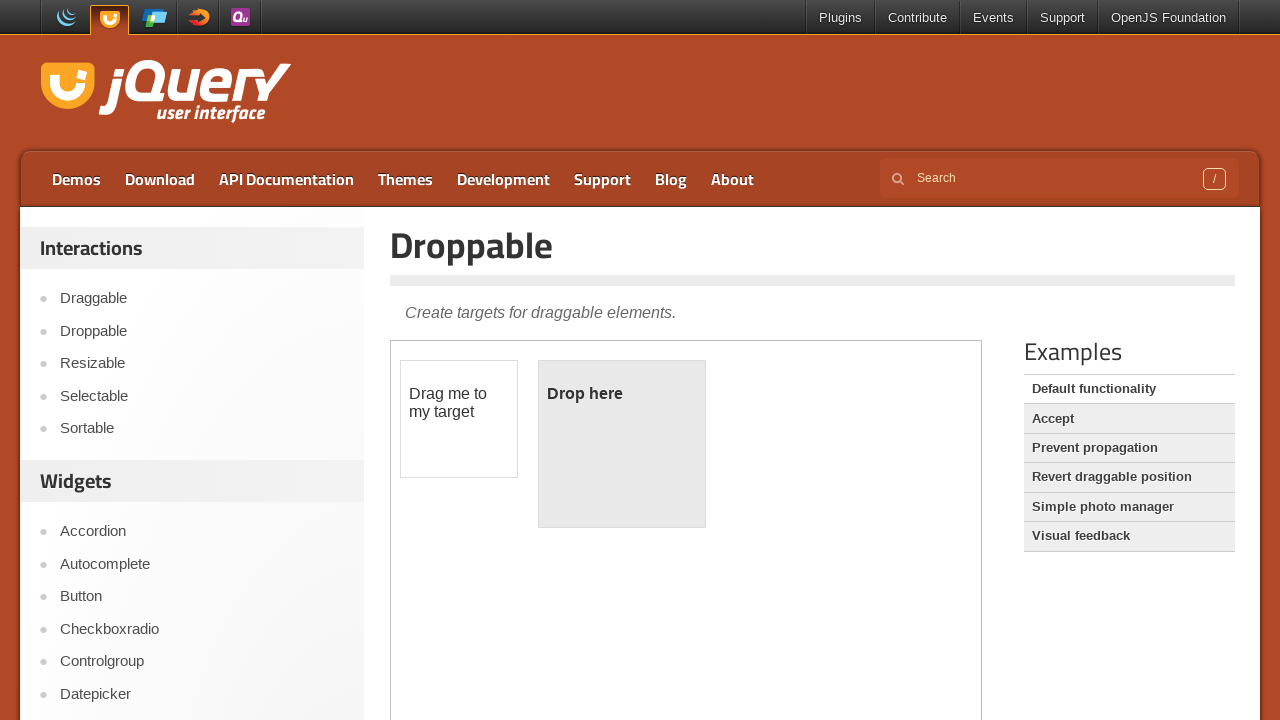

Located the droppable element
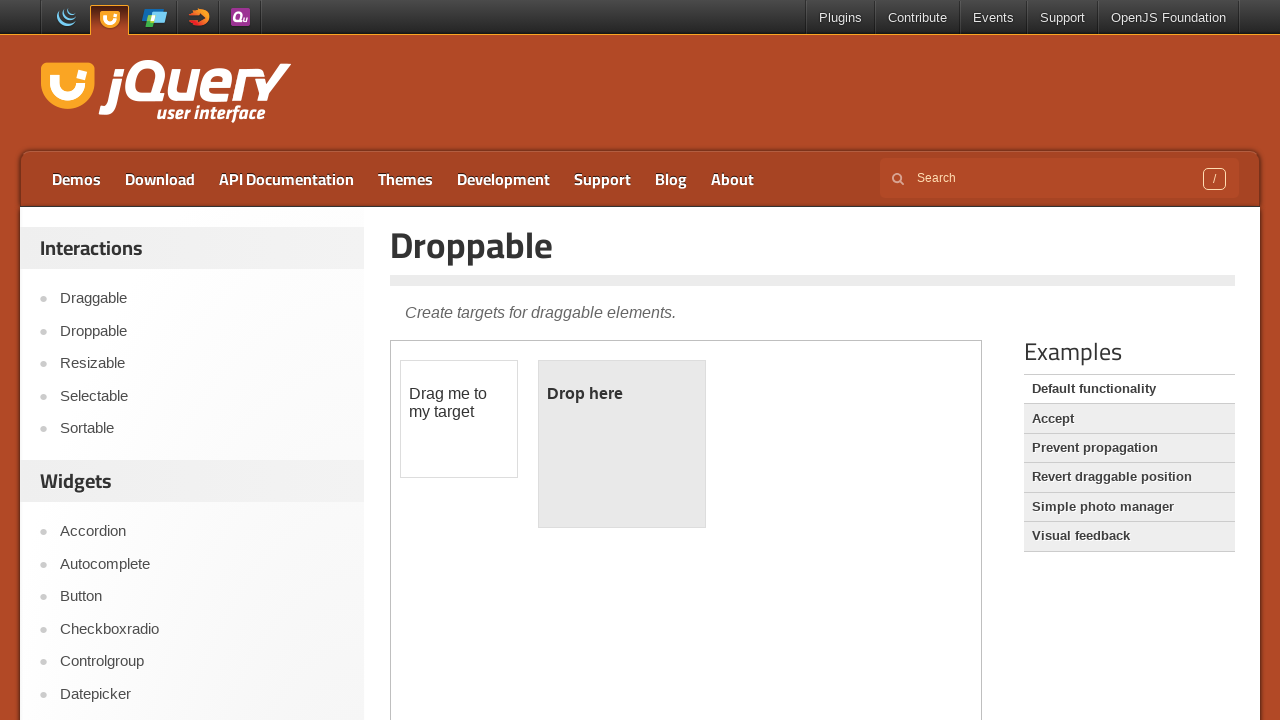

Hovered over draggable element at (459, 419) on iframe >> nth=0 >> internal:control=enter-frame >> #draggable
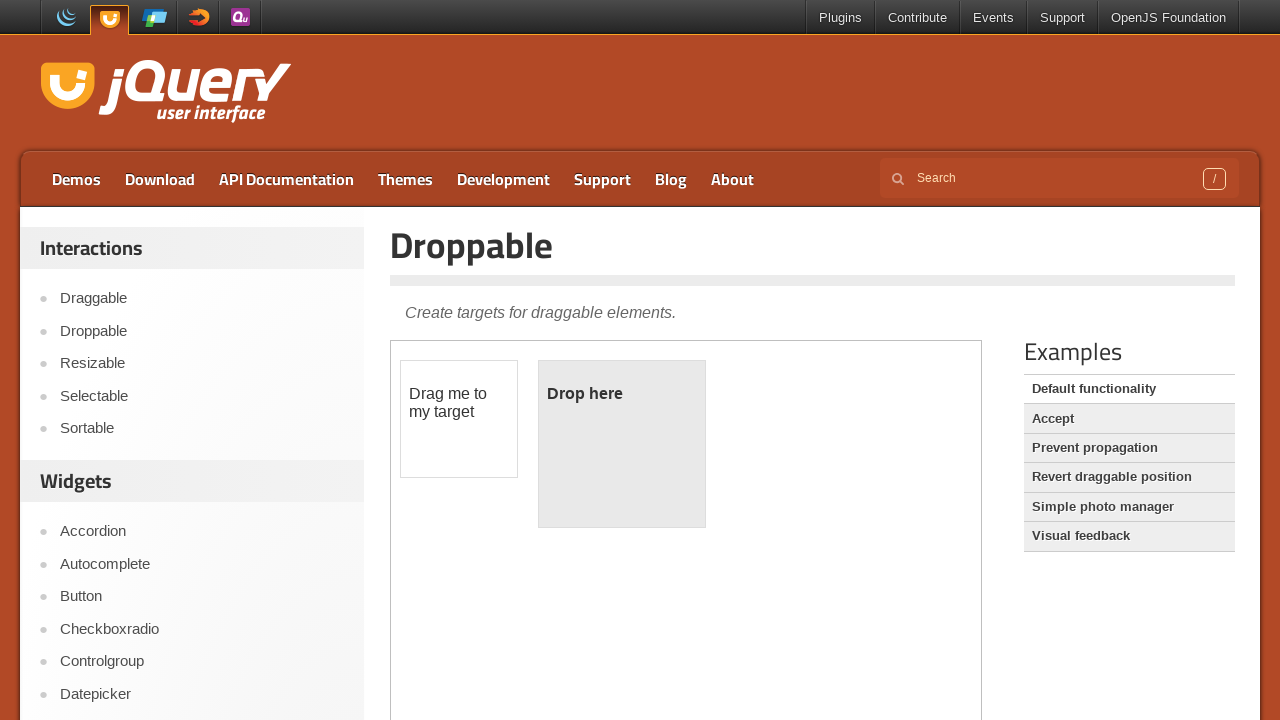

Pressed mouse button down on draggable element at (459, 419)
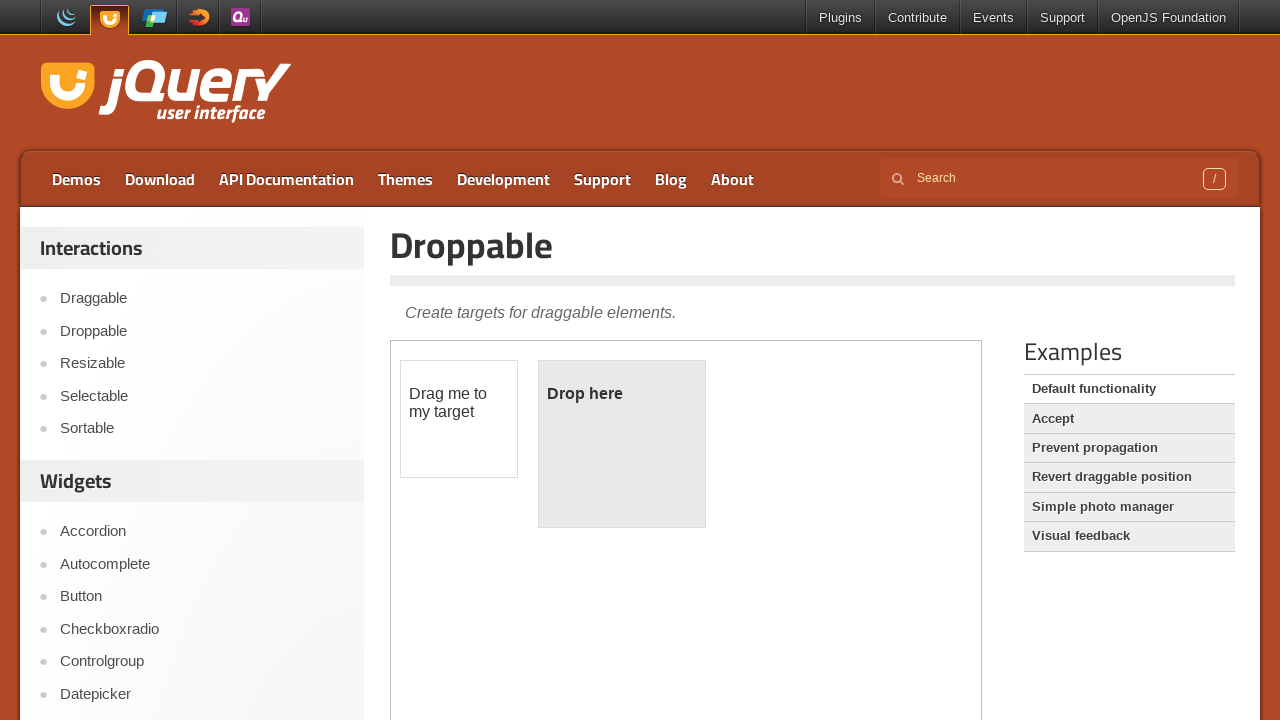

Moved mouse to droppable element at (622, 444) on iframe >> nth=0 >> internal:control=enter-frame >> #droppable
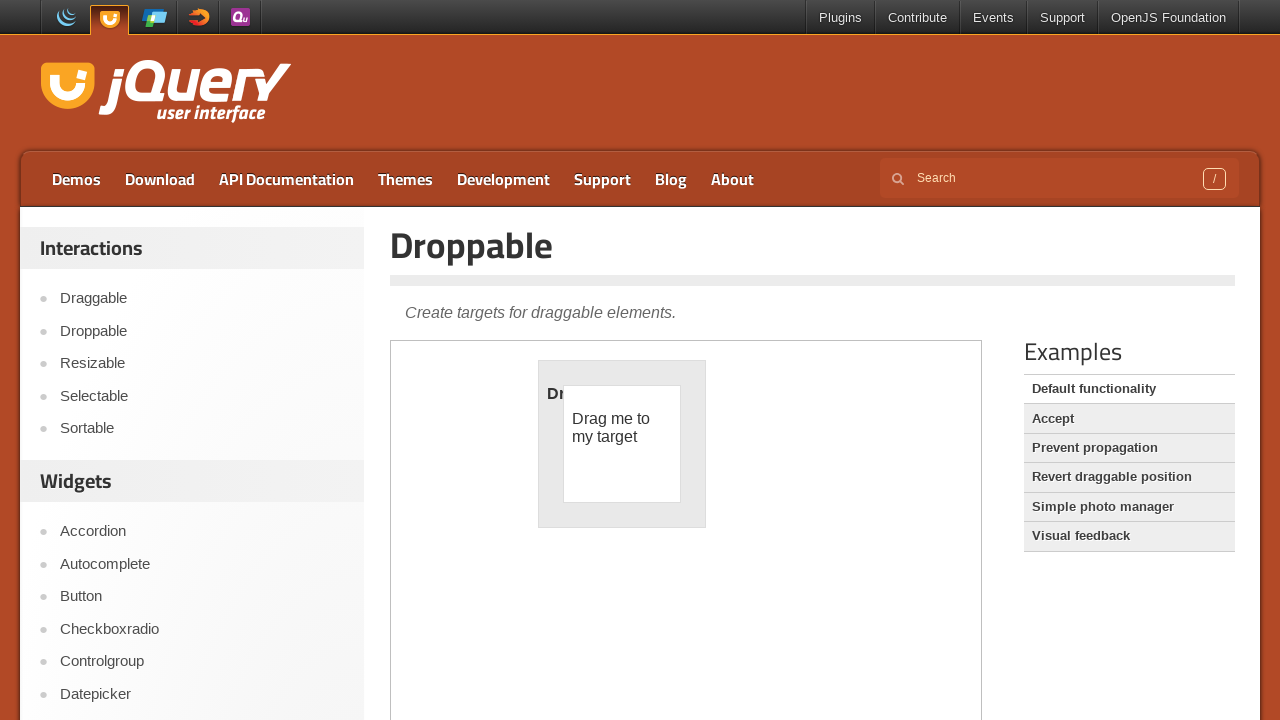

Released mouse button to complete drag and drop at (622, 444)
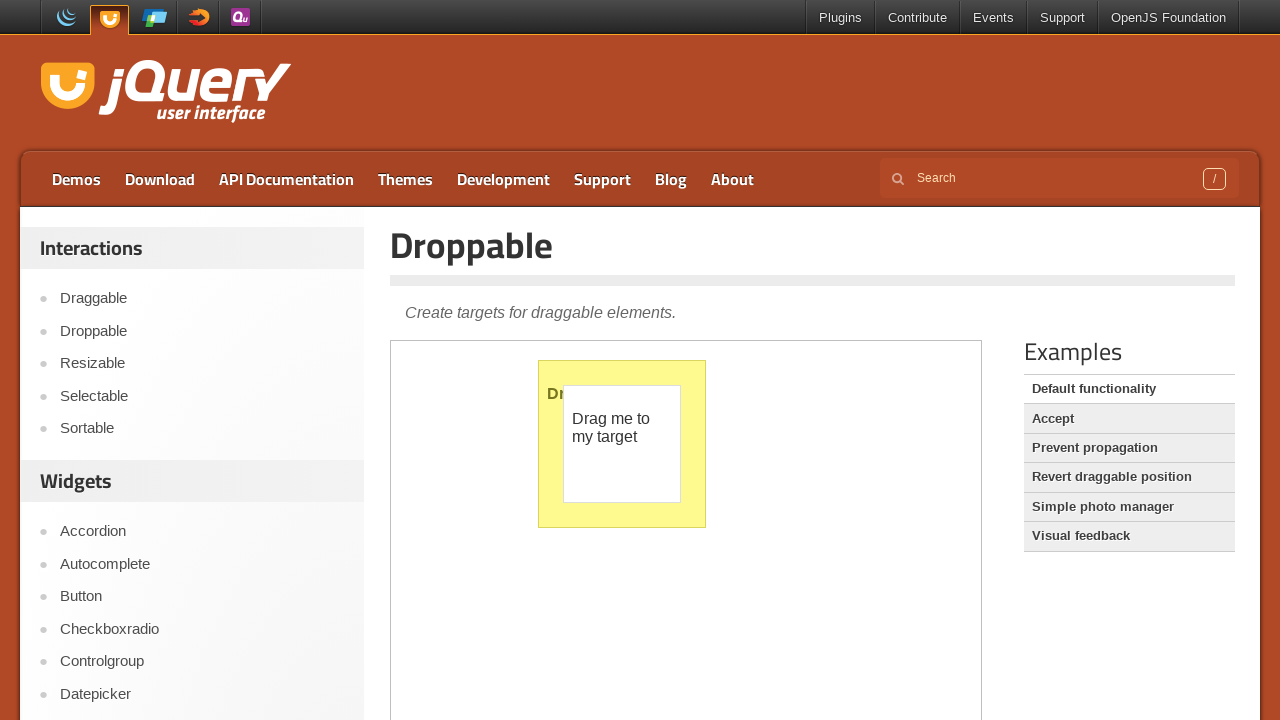

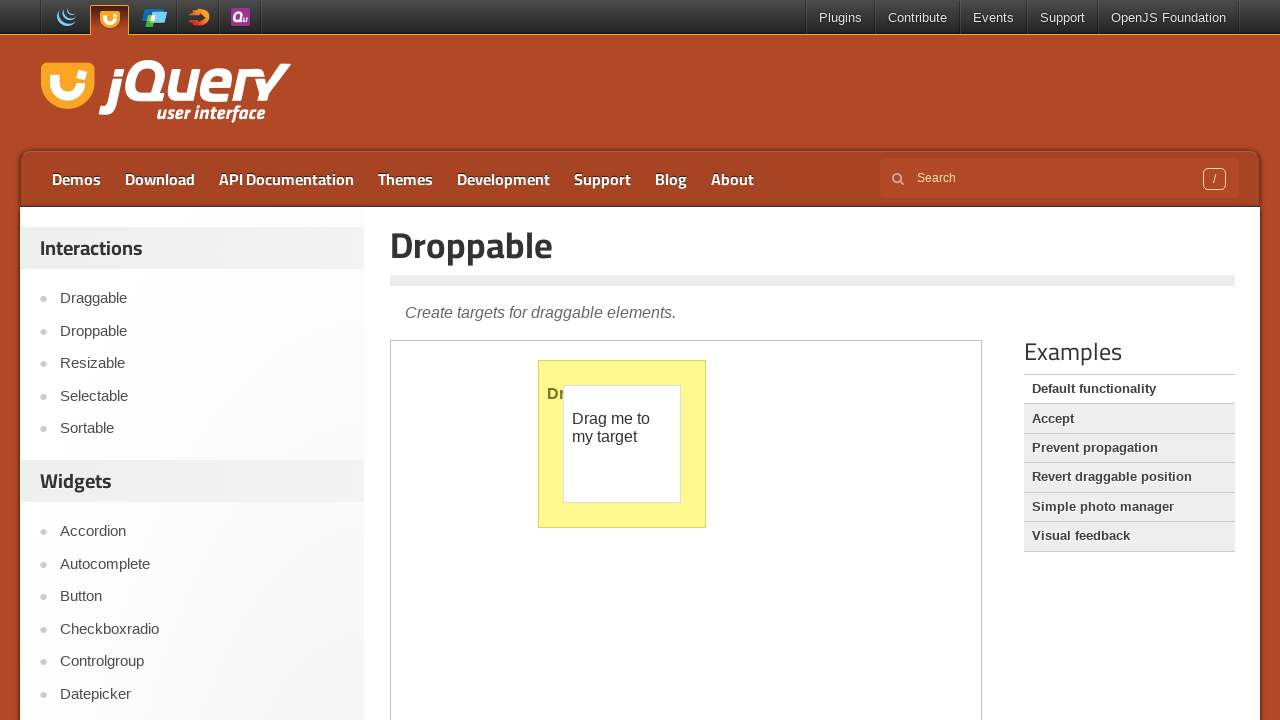